Tests comprehensive handling of multiple alert types including simple alerts, confirmation alerts, prompt alerts, and sweet alerts with appropriate accept/dismiss actions

Starting URL: https://leafground.com/alert.xhtml

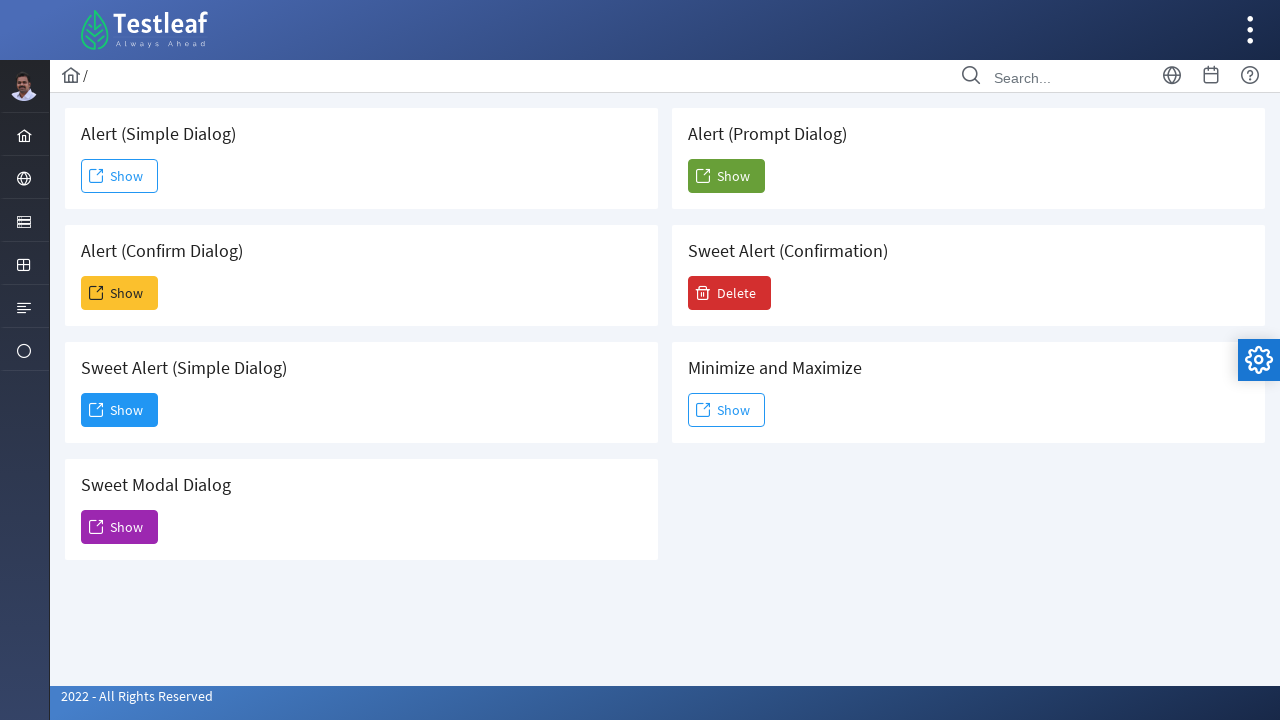

Clicked 'Show' button to trigger simple alert at (120, 176) on (//span[text()='Show'])[1]
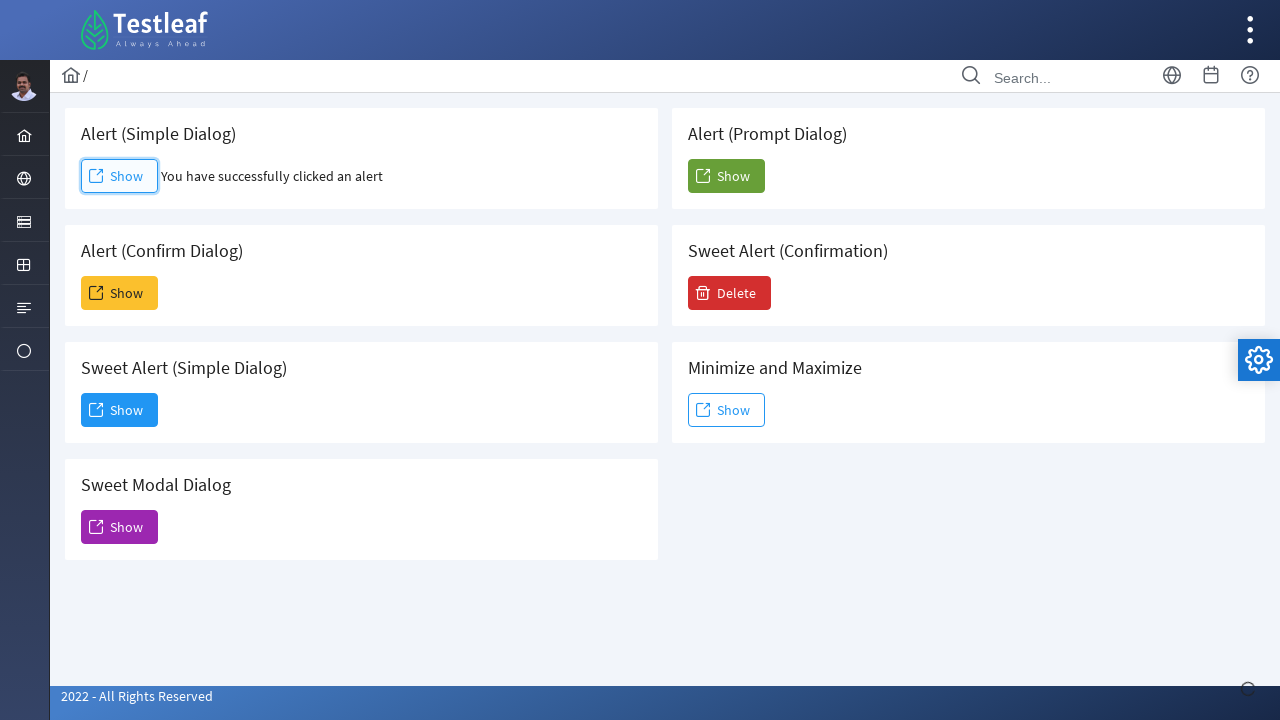

Simple alert result element loaded
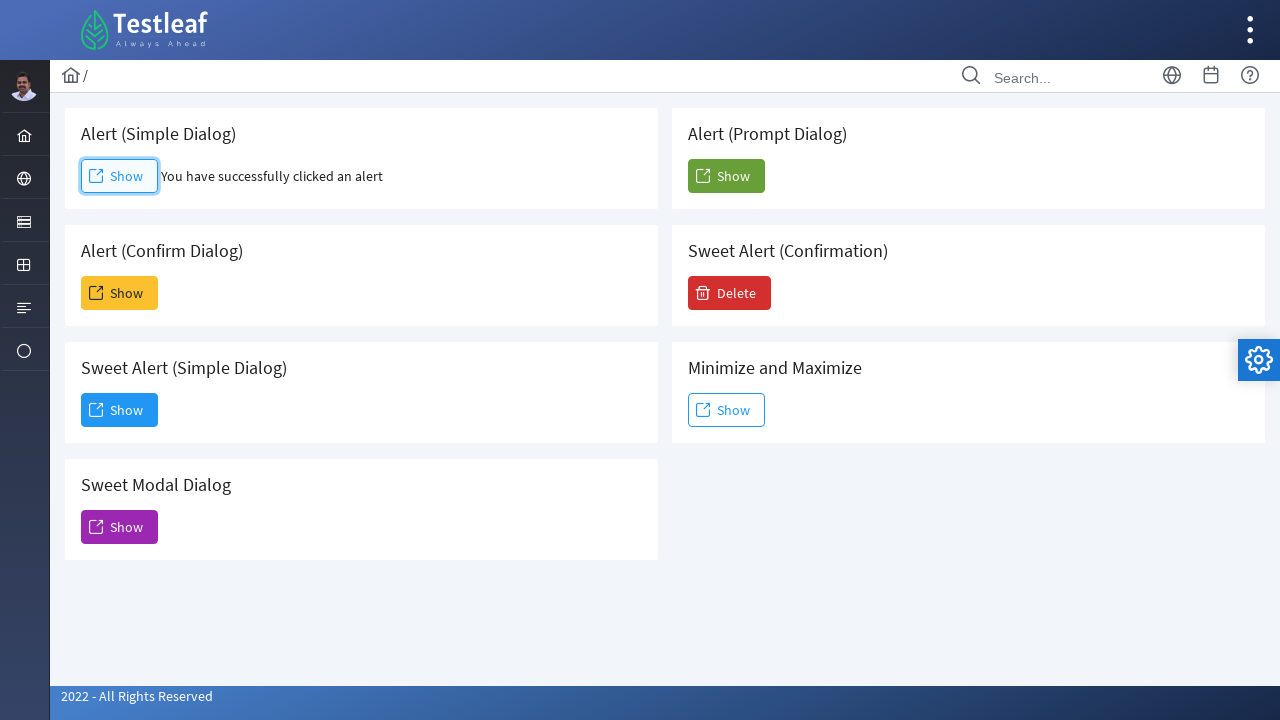

Clicked 'Show' button to trigger confirmation alert at (120, 293) on (//span[text()='Show'])[2]
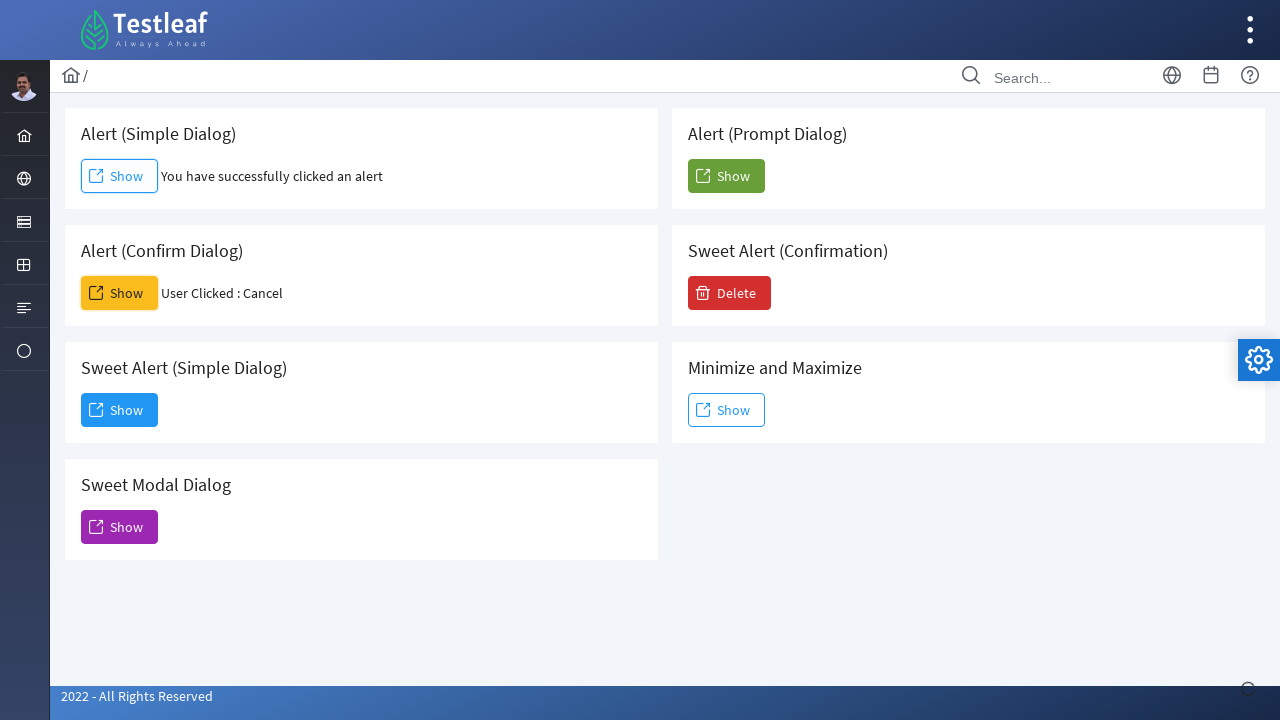

Confirmation alert result element loaded
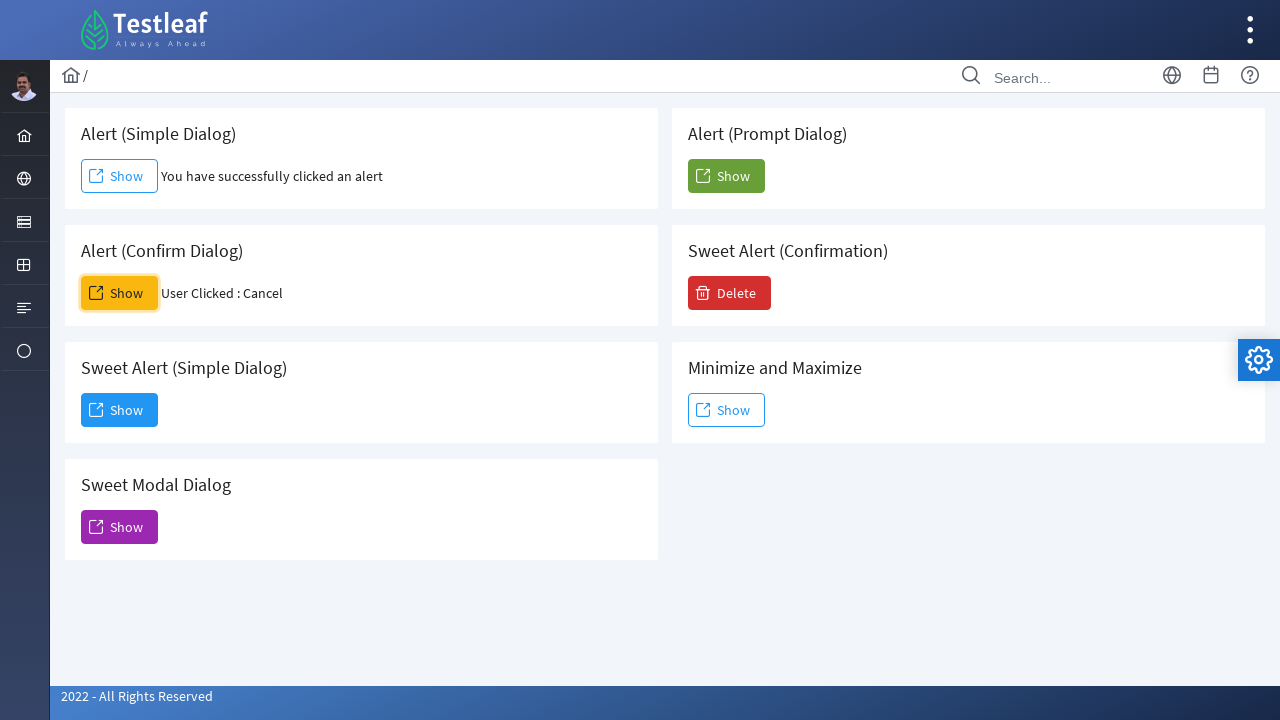

Clicked 'Show' button to trigger prompt alert dialog at (726, 176) on (//h5[text()=' Alert (Prompt Dialog)']/following::span[text()='Show'])[1]
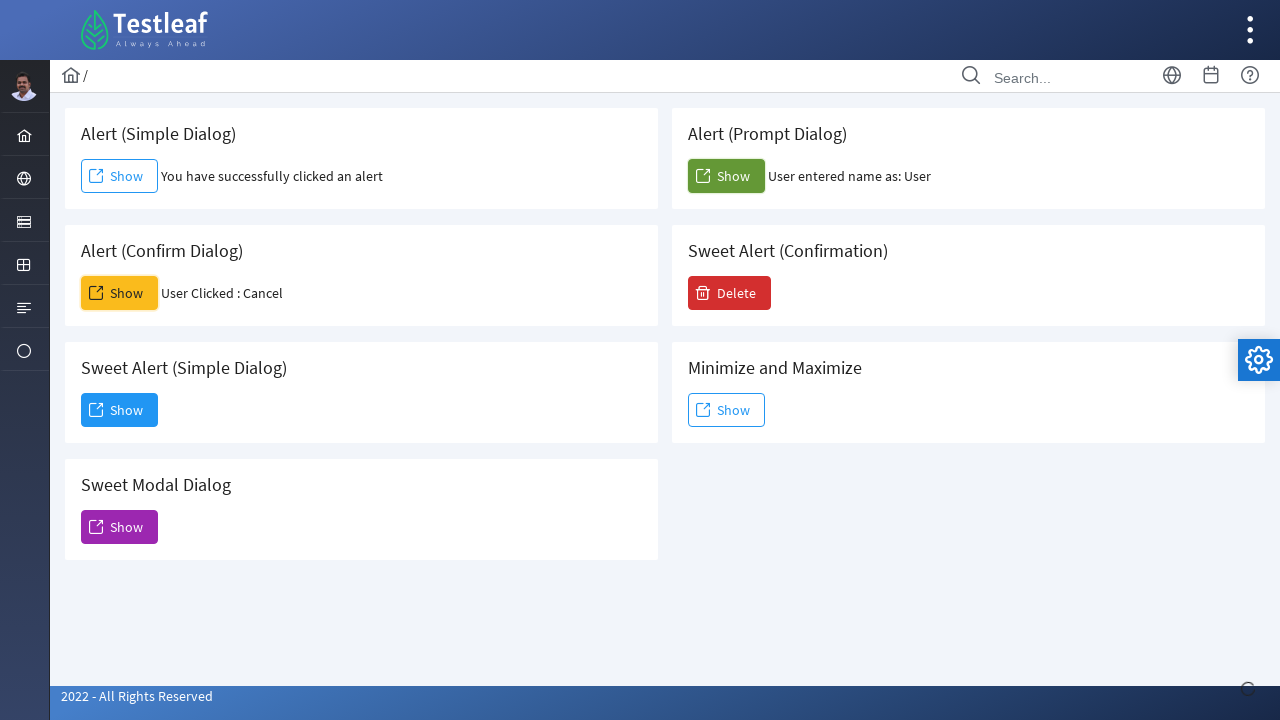

Prompt alert result element loaded, dialog handled with 'User' input
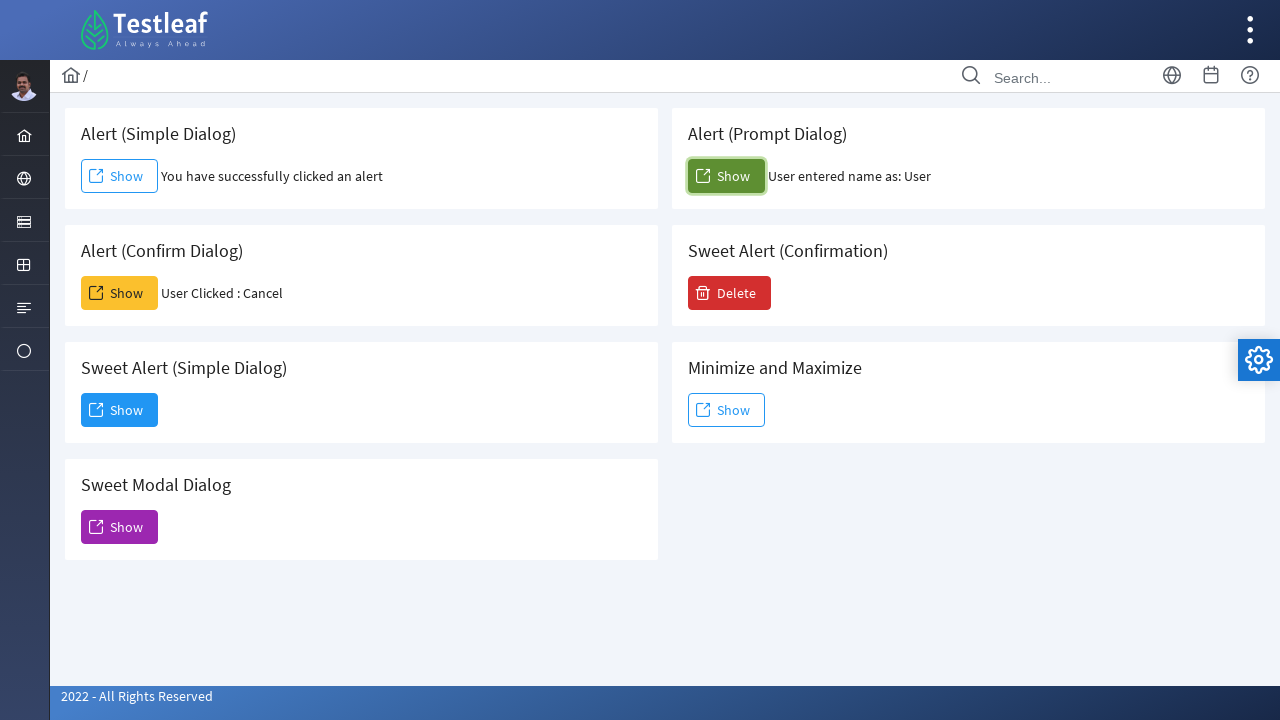

Clicked 'Show' button to trigger simple sweet alert at (120, 410) on (//h5[text()='Sweet Alert (Simple Dialog)']/following::span[text()='Show'])[1]
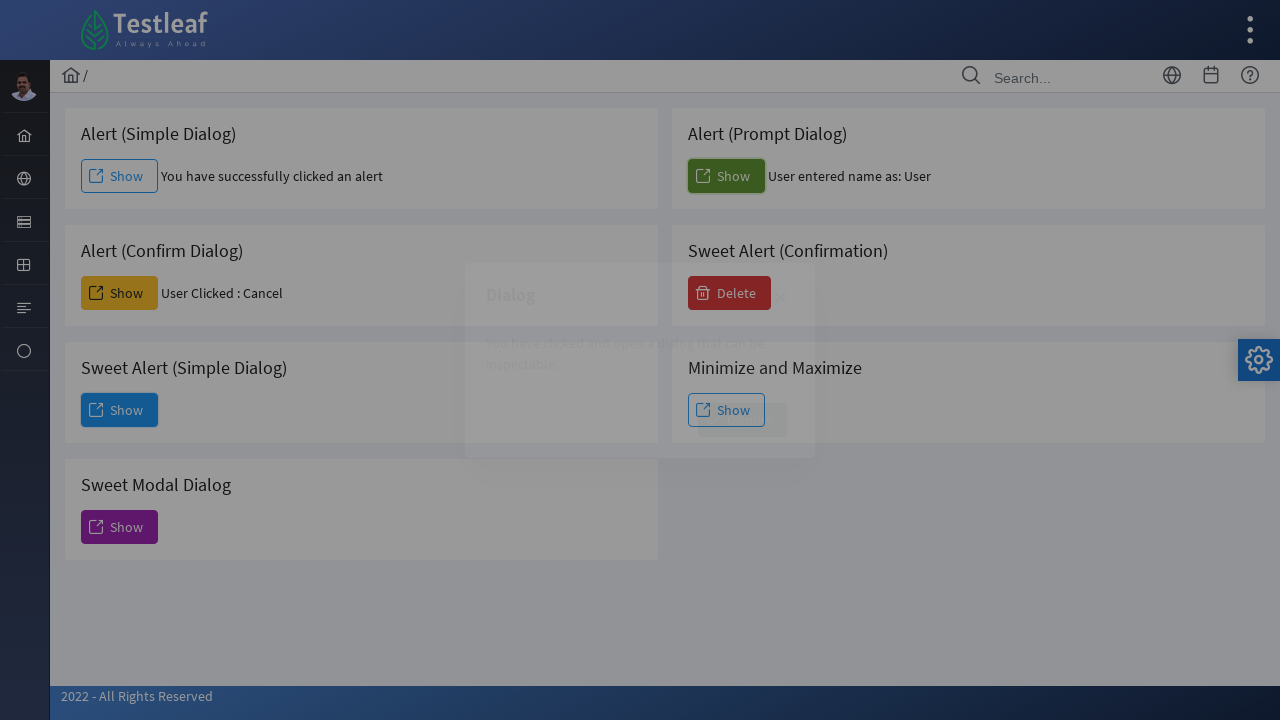

Clicked 'Dismiss' button to close simple sweet alert at (742, 420) on xpath=//span[text()='Dismiss']
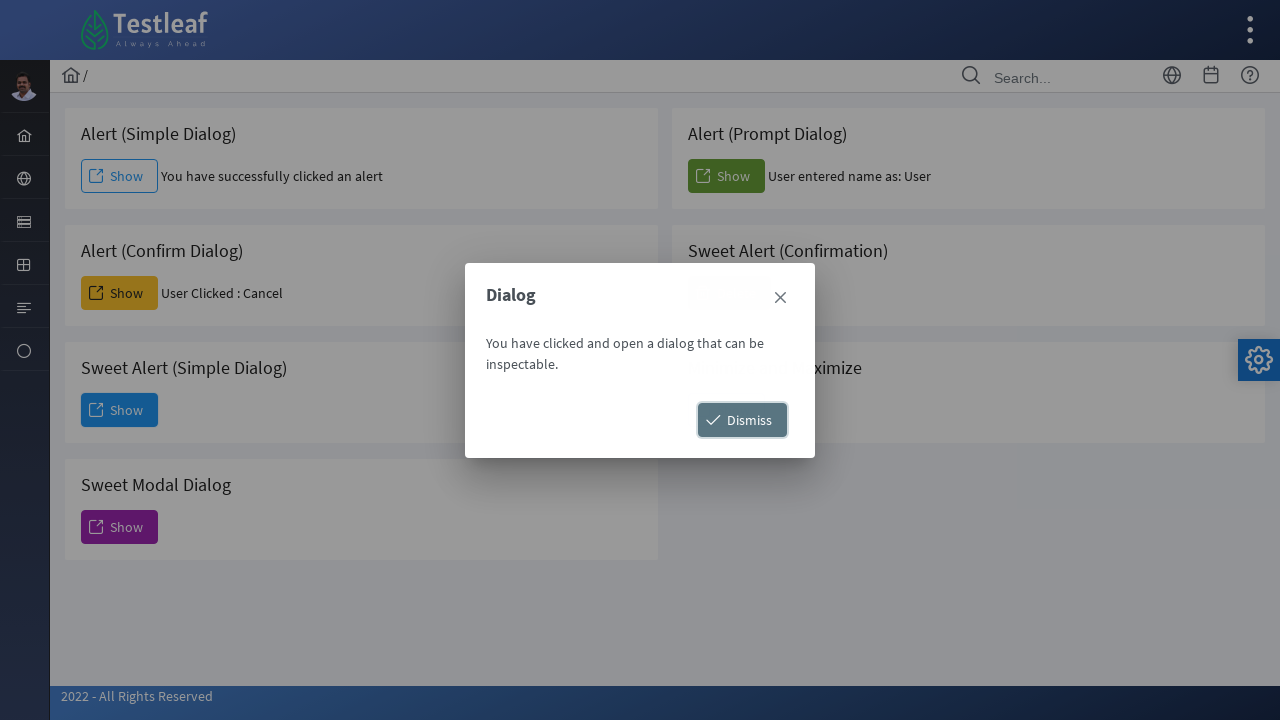

Clicked 'Show' button to trigger sweet modal dialog at (120, 527) on (//h5[text()='Sweet Modal Dialog']/following::span[text()='Show'])[1]
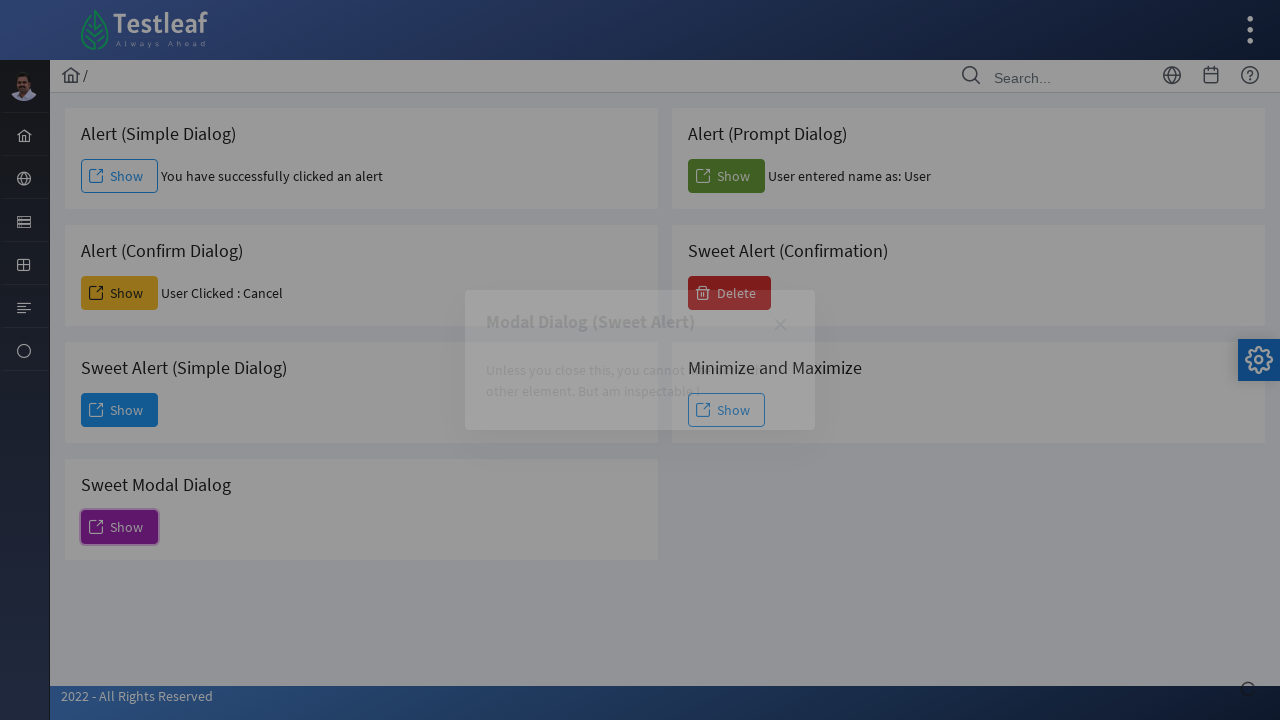

Clicked close button to dismiss sweet modal dialog at (780, 325) on xpath=//span[text()='Modal Dialog (Sweet Alert)']/following::a
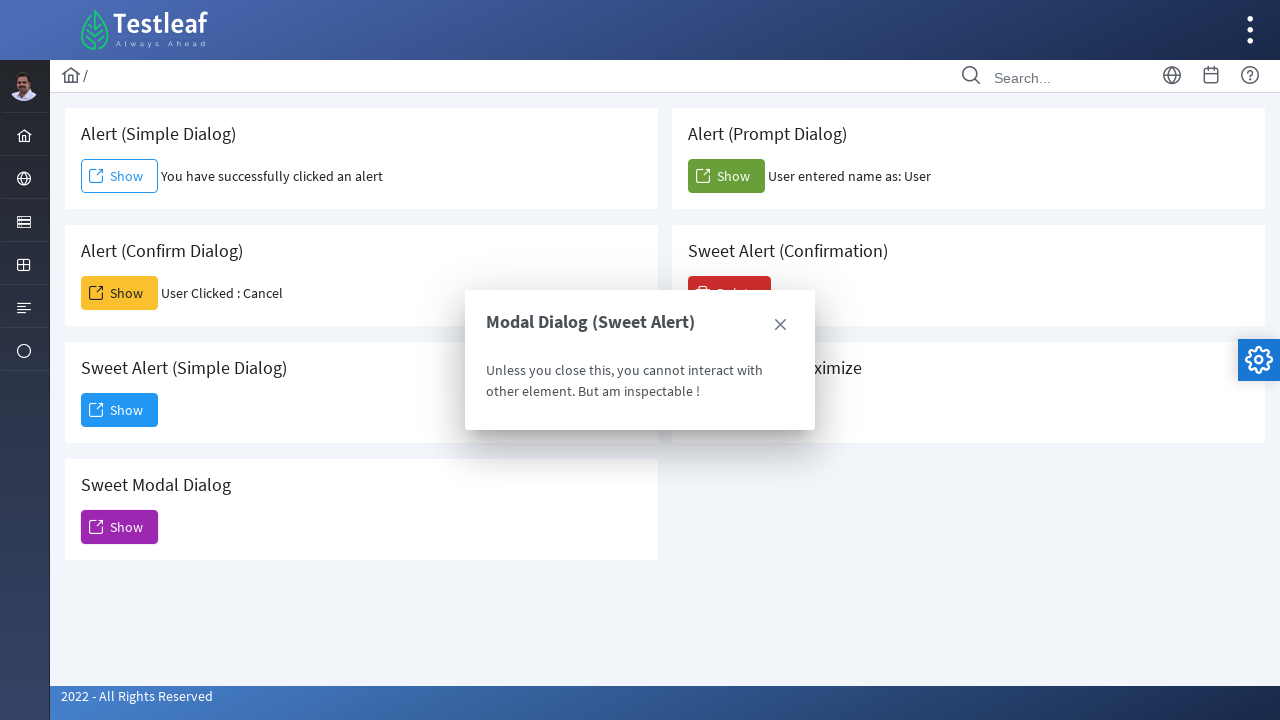

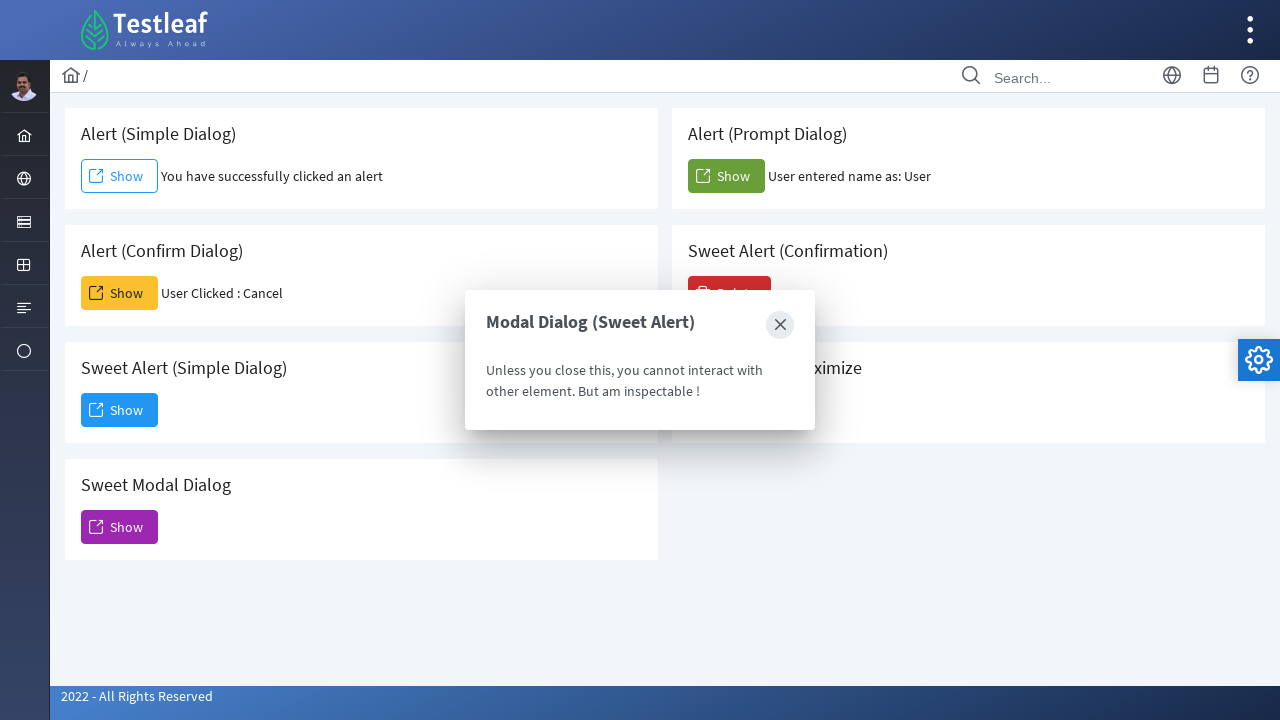